Tests typing into an input and then blurring it to trigger validation styling

Starting URL: https://example.cypress.io/commands/actions

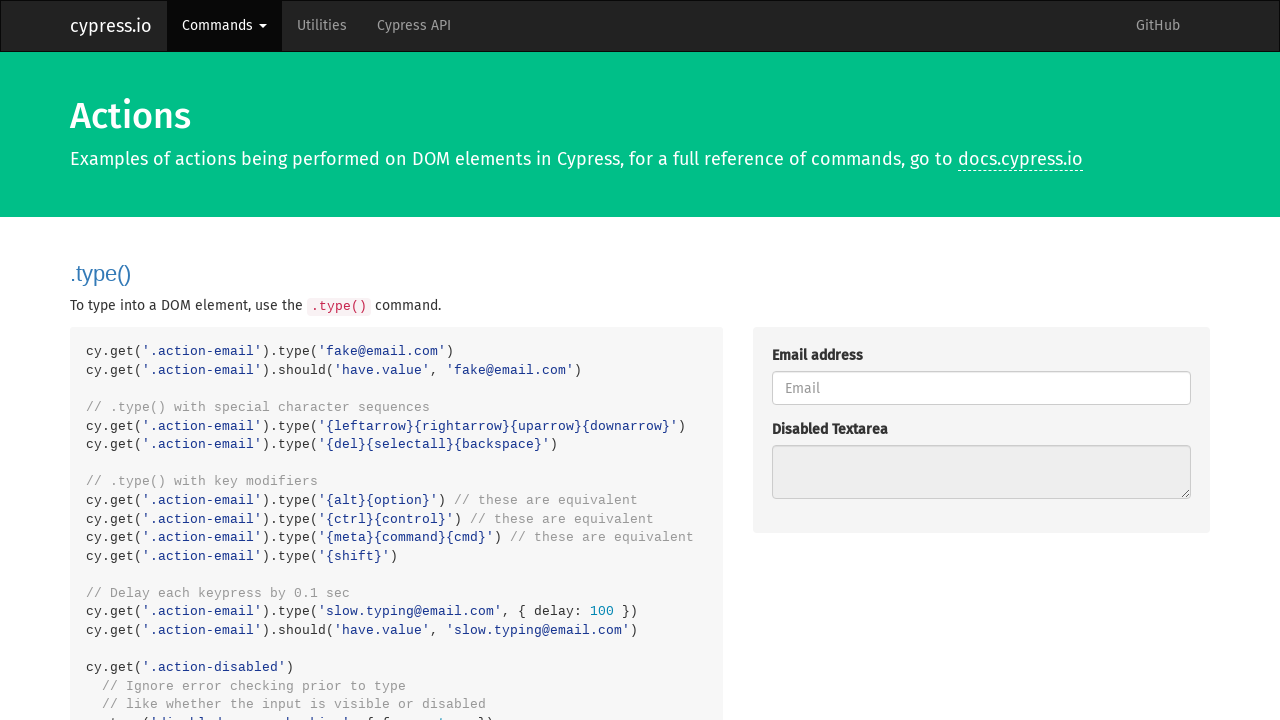

Located blur action input element on .action-blur
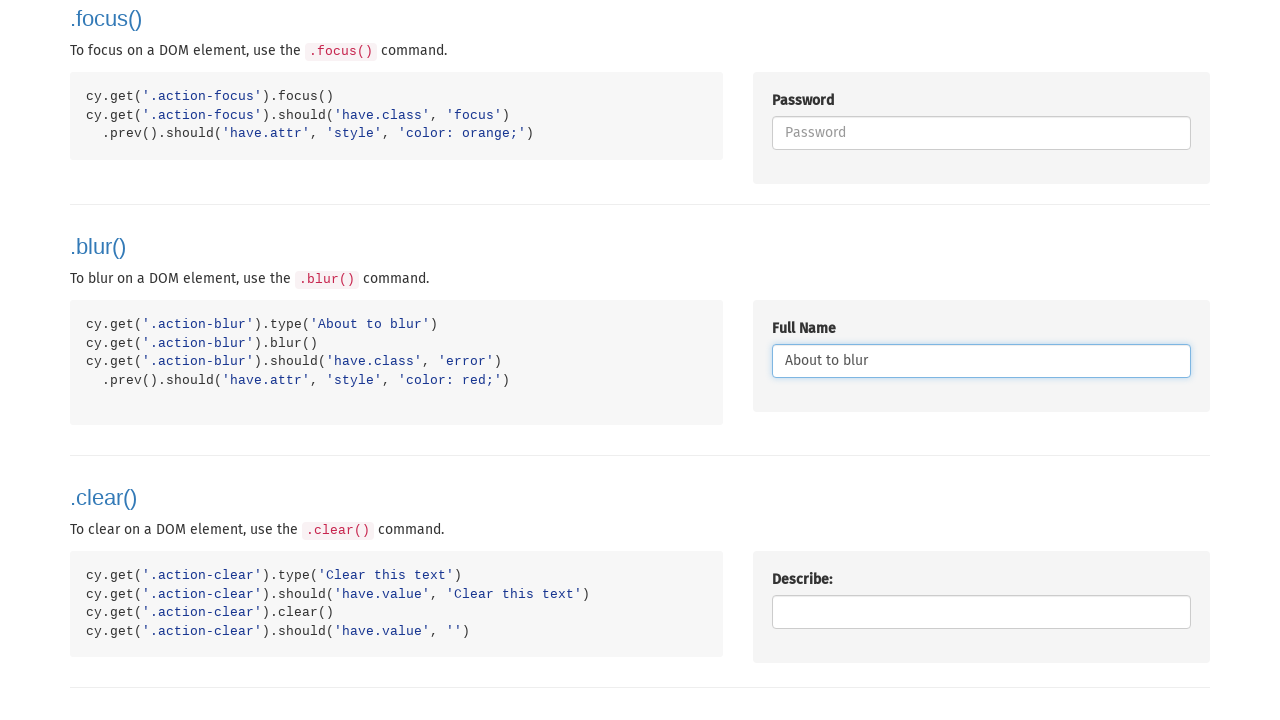

Typed 'About to blur' into the input field
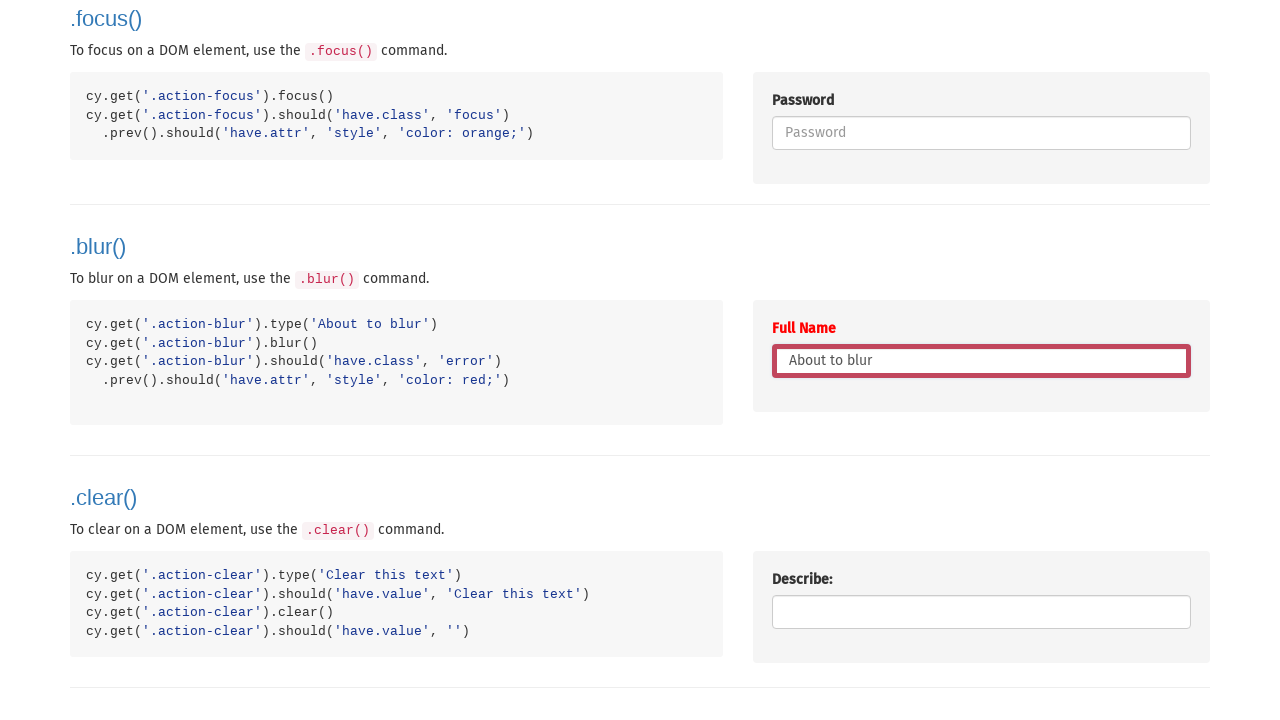

Blurred the input element to trigger validation styling
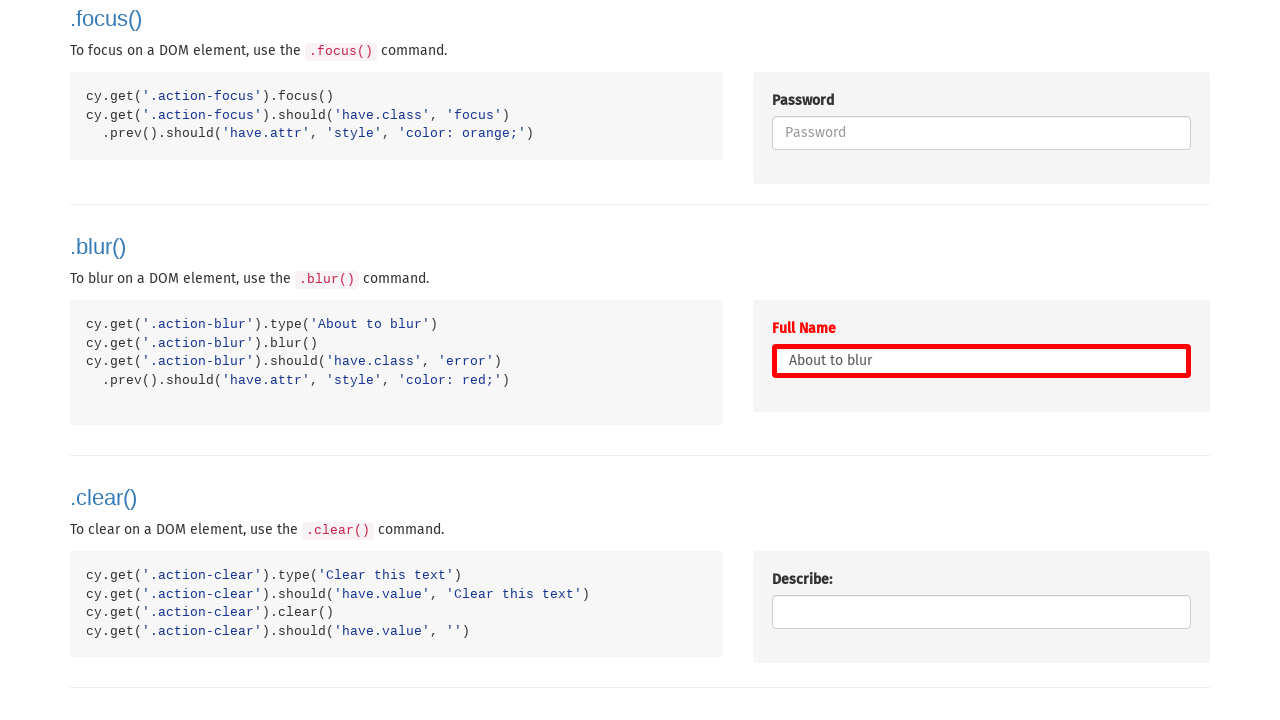

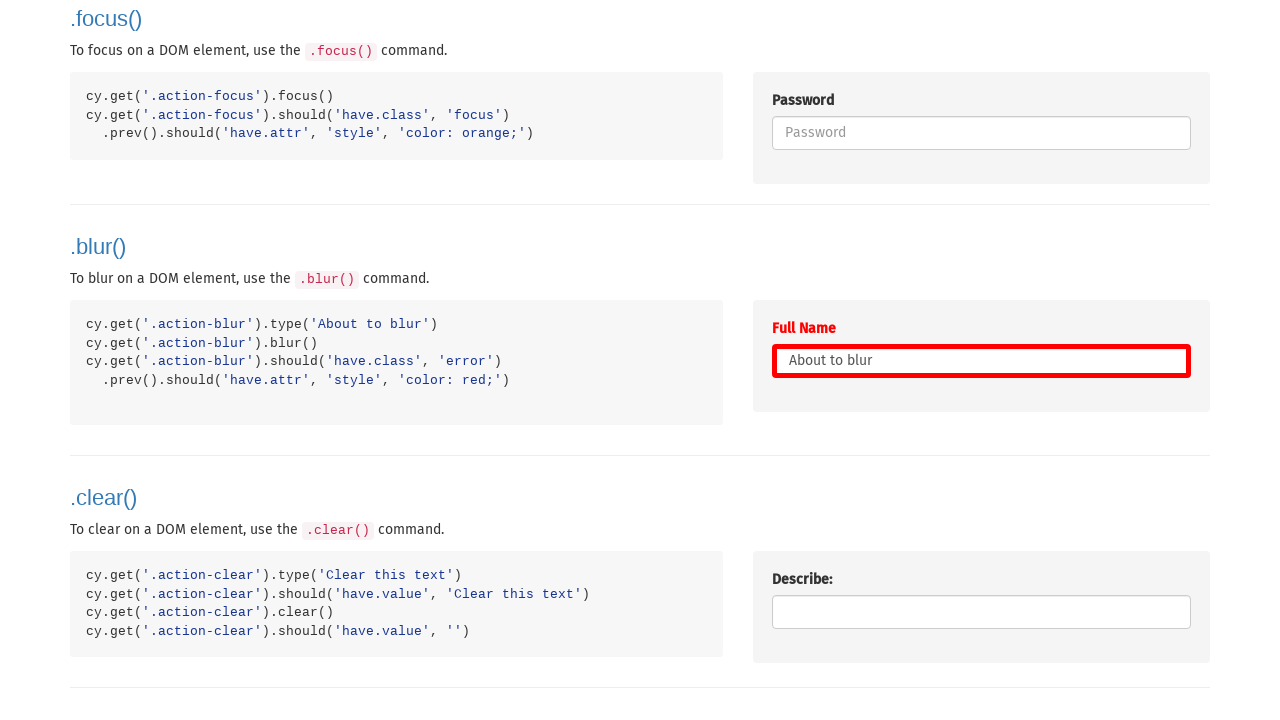